Tests the login form error handling by entering incorrect username and password credentials and verifying that the appropriate error message "Incorrect login or password" is displayed.

Starting URL: https://login1.nextbasecrm.com/

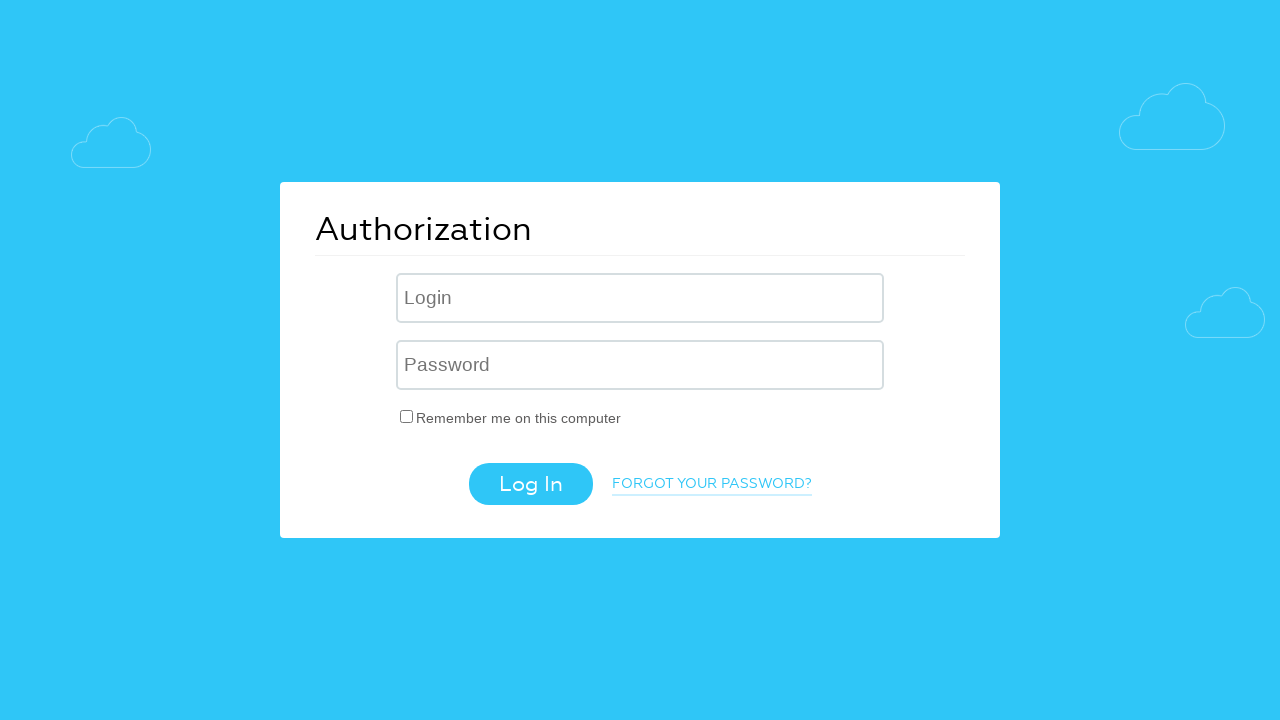

Filled username field with 'incorrect' on input.login-inp
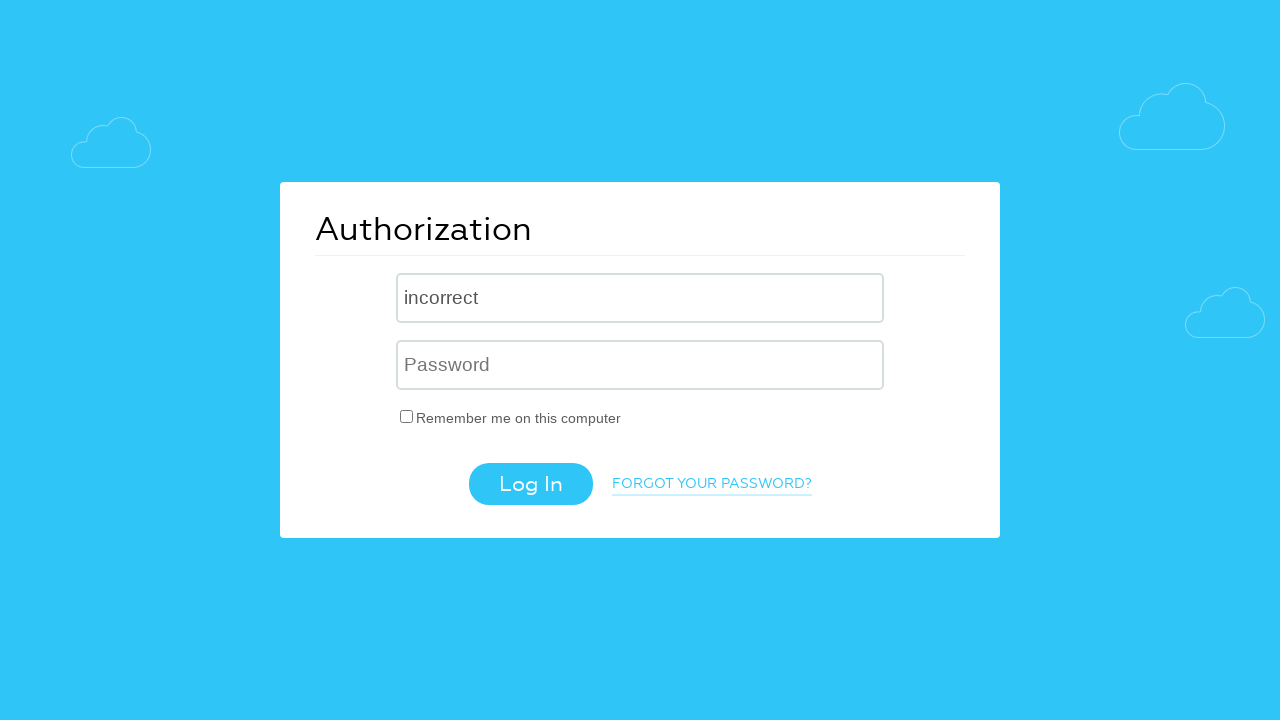

Filled password field with 'incorrect' on input[name='USER_PASSWORD']
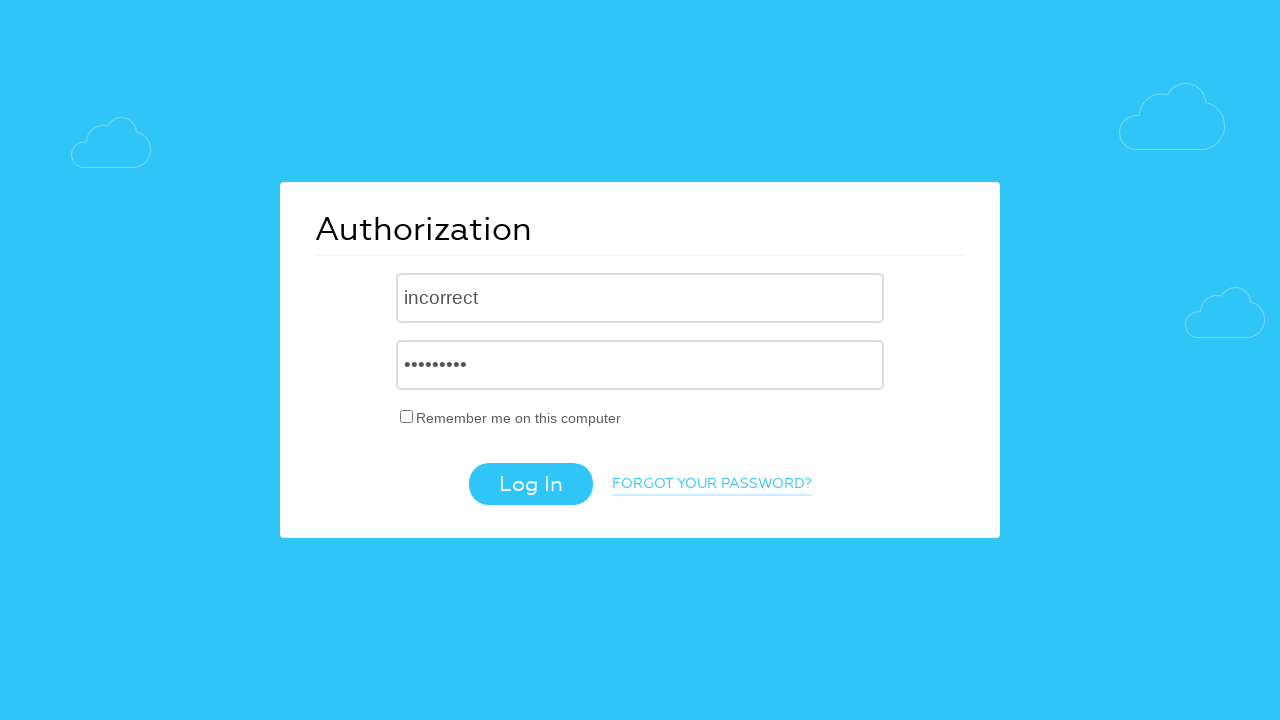

Clicked login button at (530, 484) on .login-btn
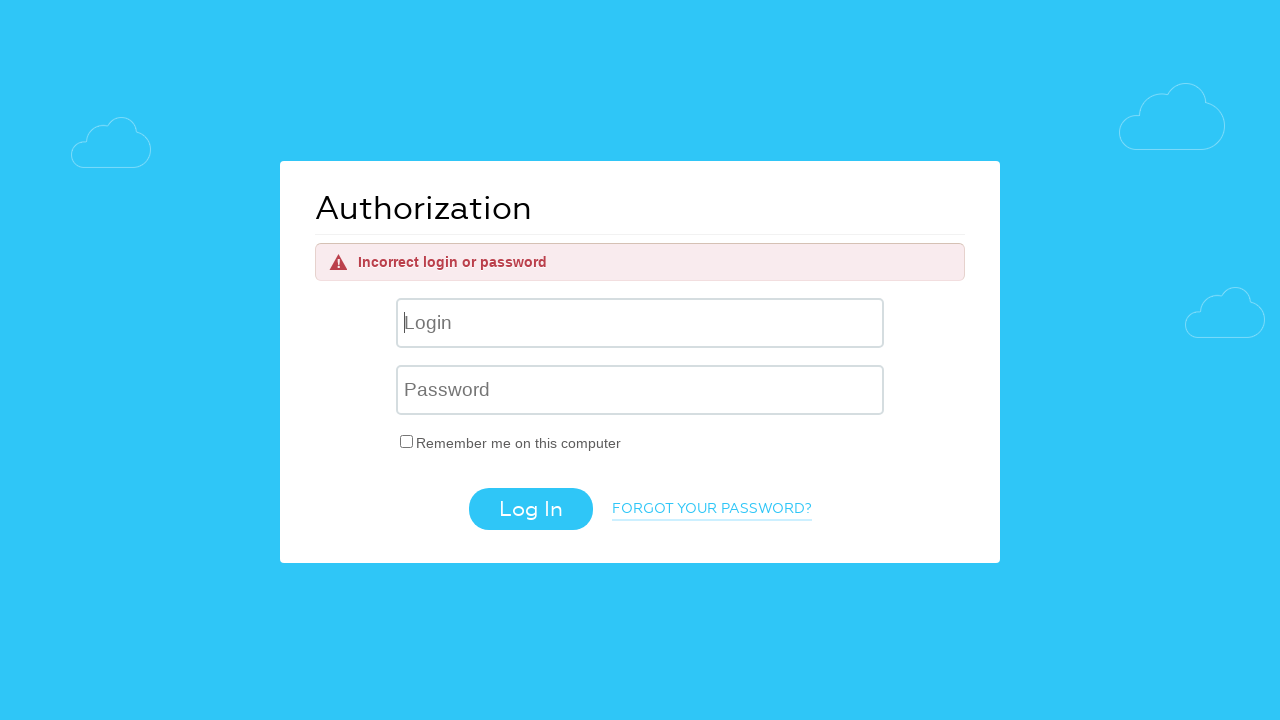

Error message element loaded
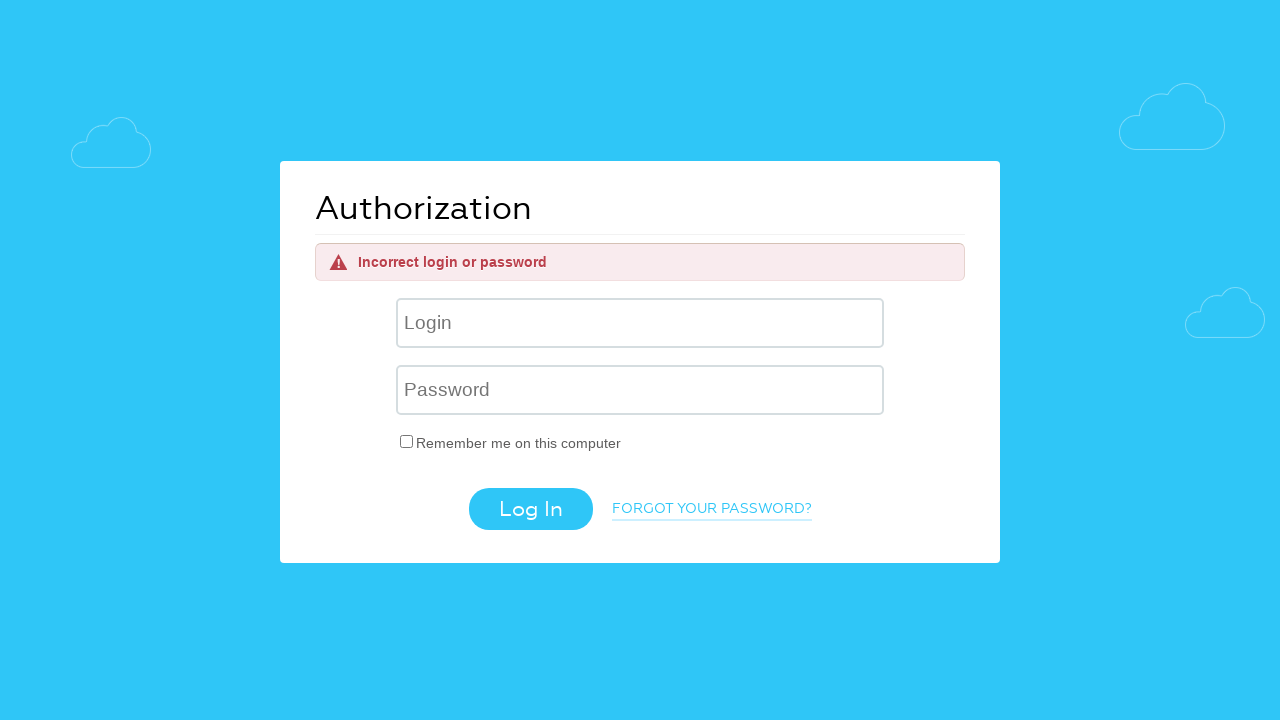

Located error message element
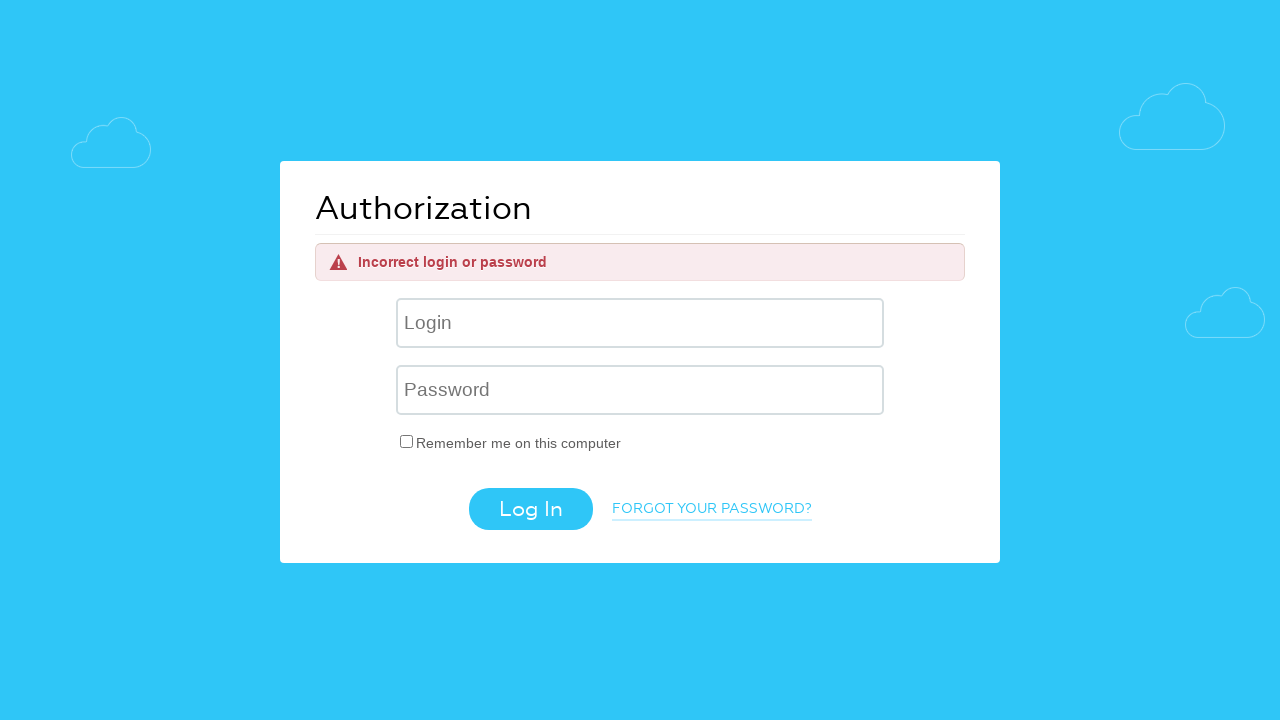

Verified error message displays 'Incorrect login or password'
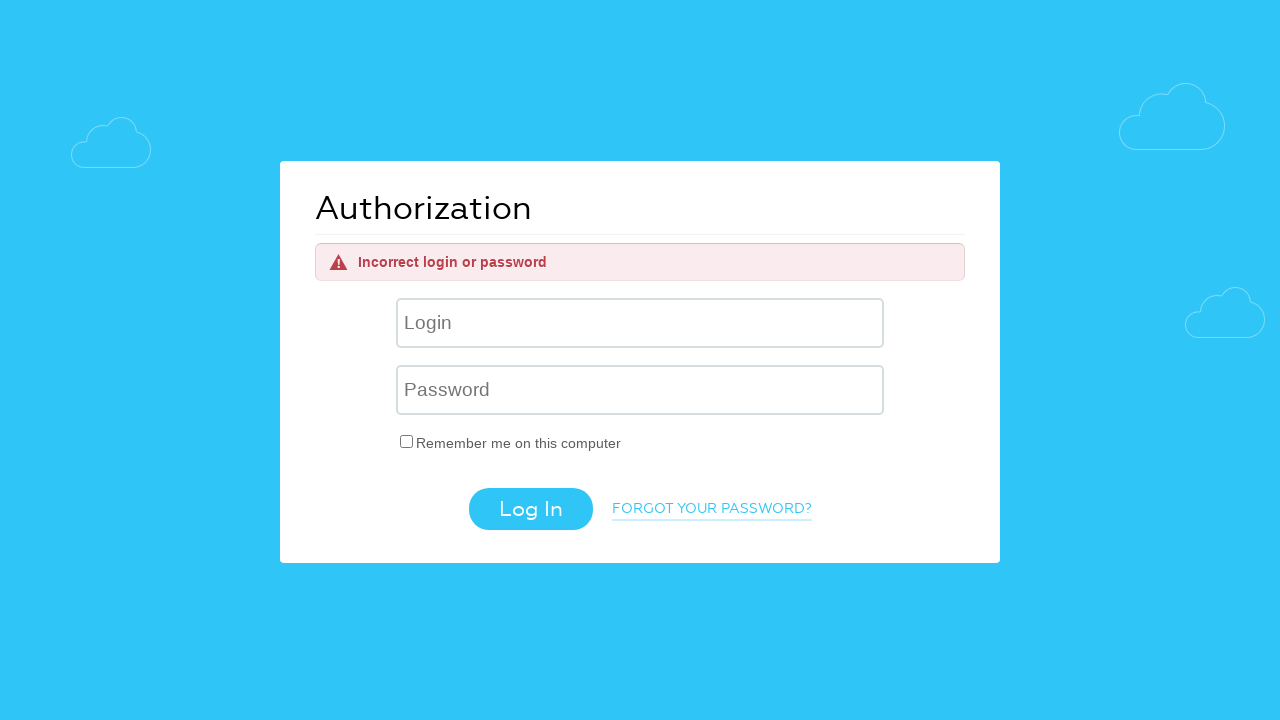

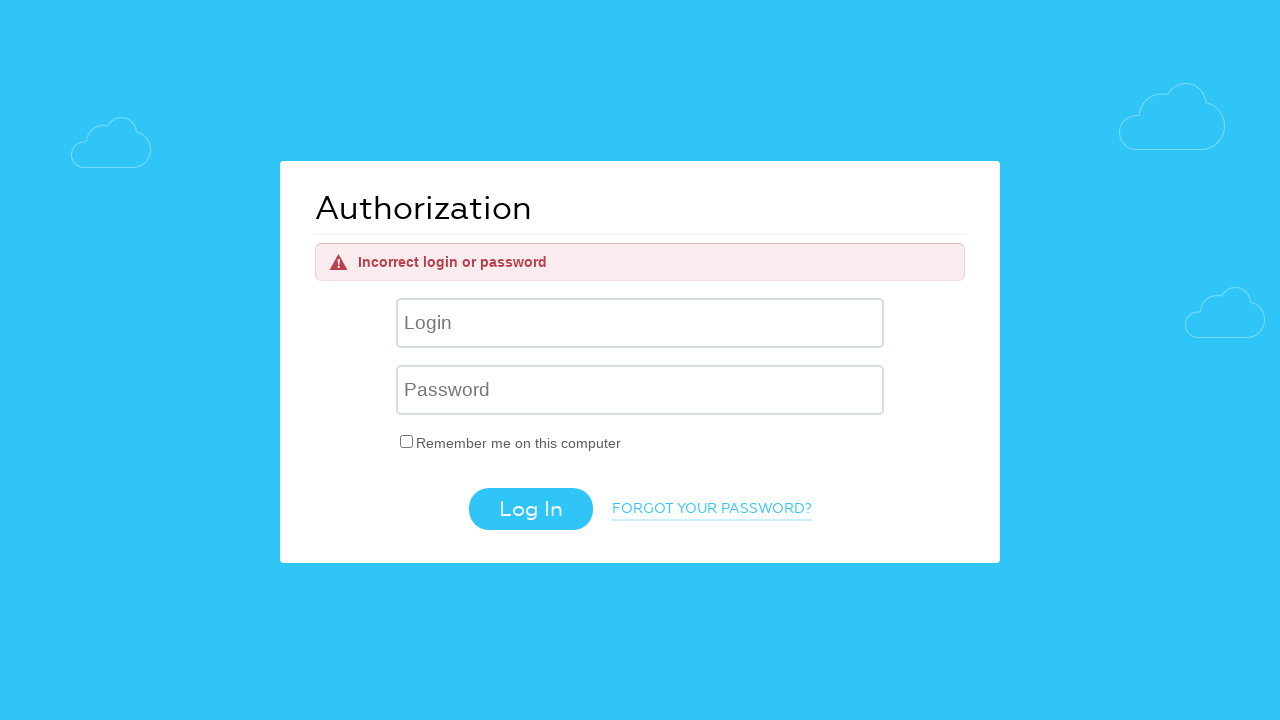